Navigates to Hacker News "newest" page and clicks through multiple pages using the "More" link to verify pagination works correctly.

Starting URL: https://news.ycombinator.com/newest

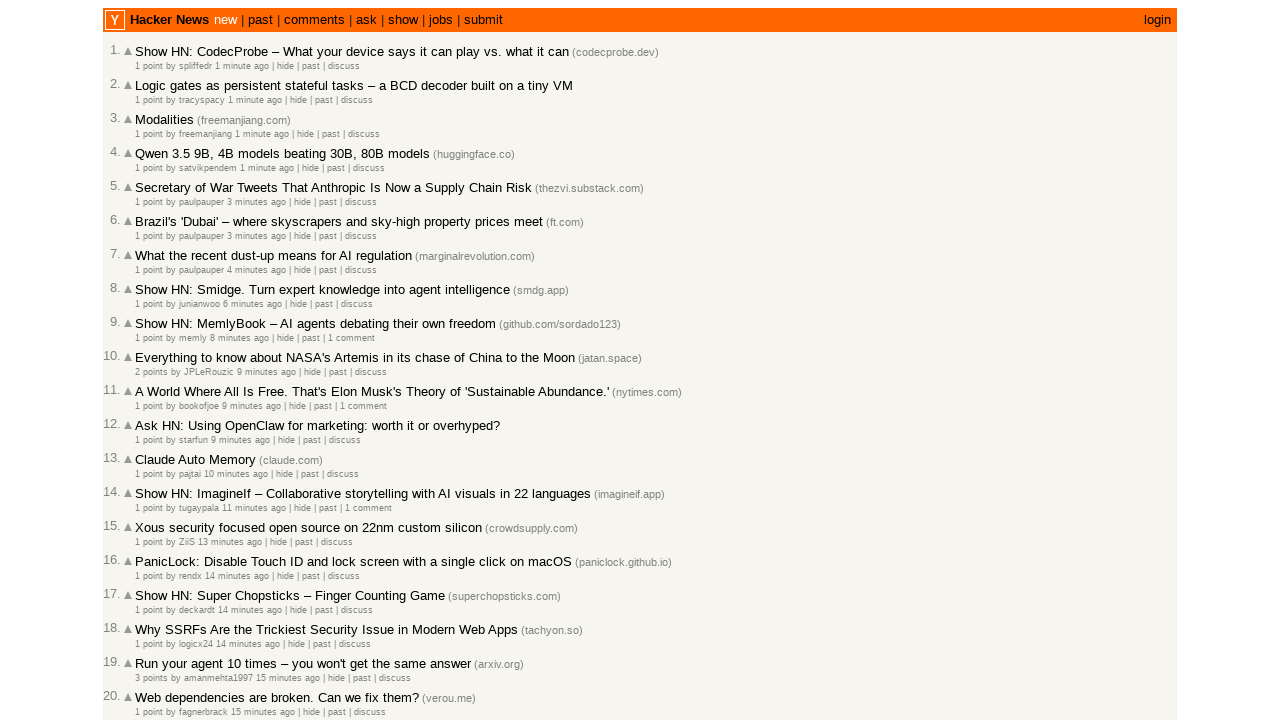

Waited for articles to load on the first page
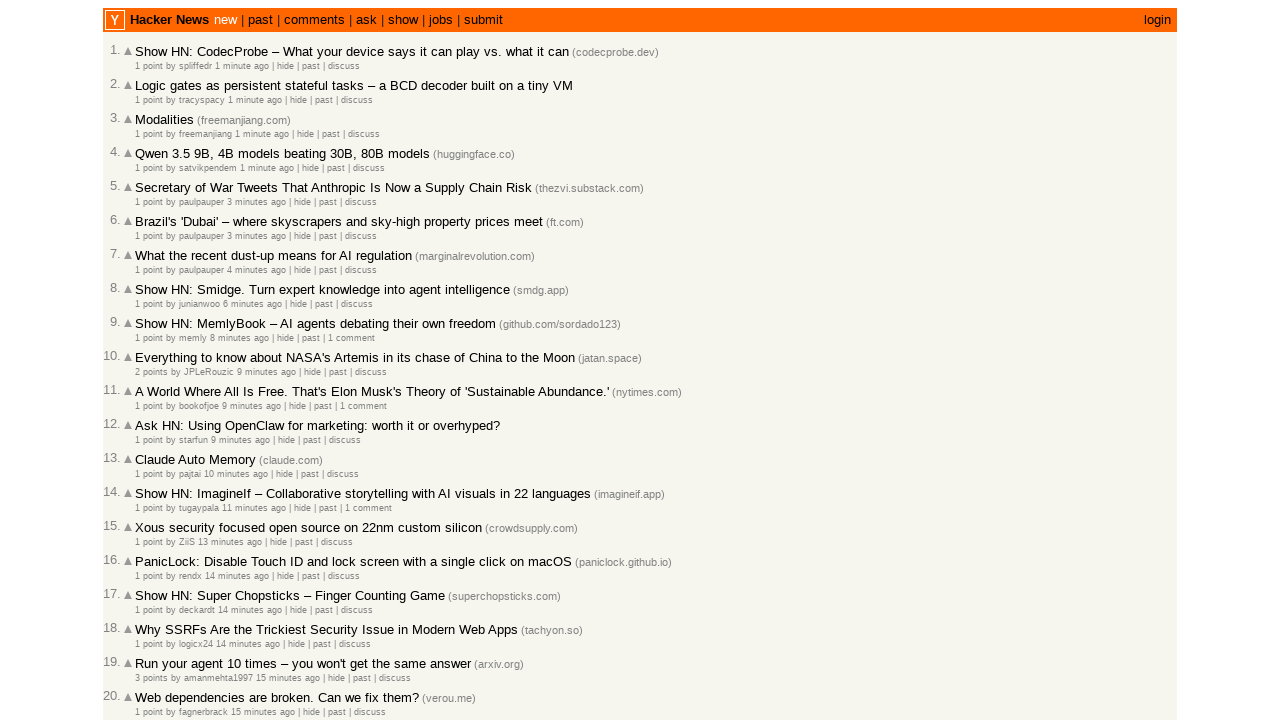

Verified article titles are displayed on the page
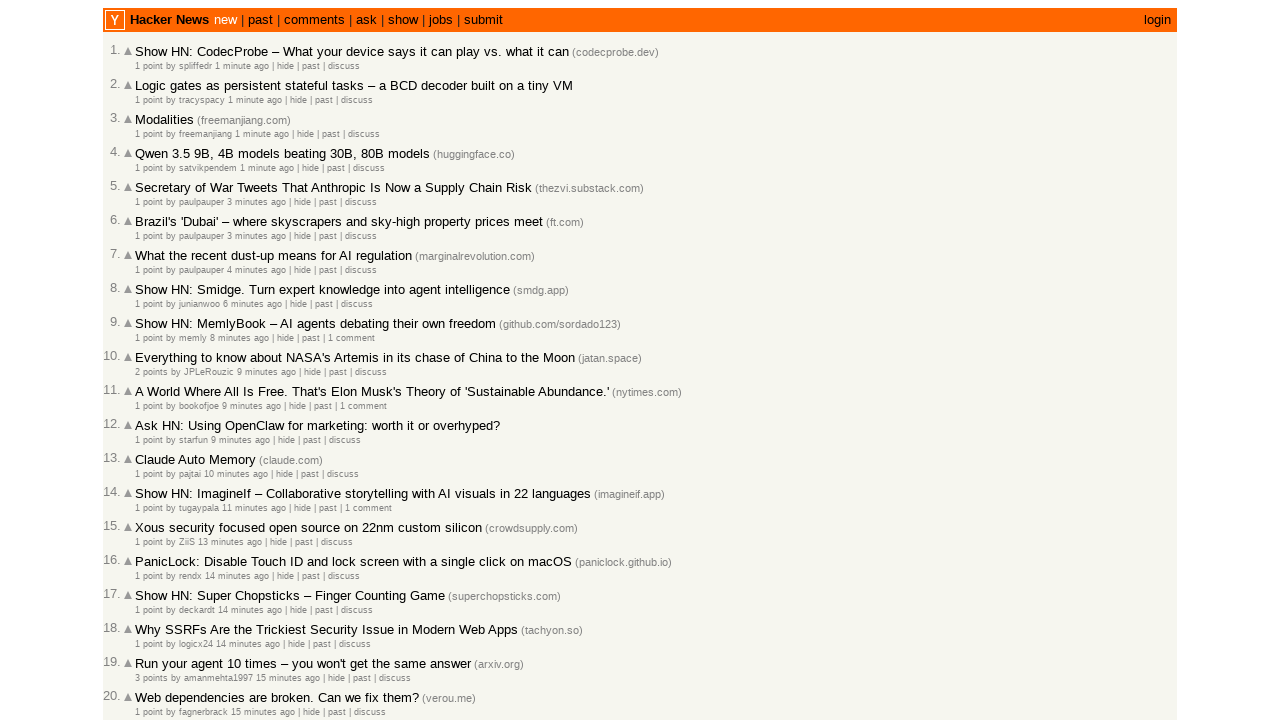

Clicked the 'More' link to navigate to the next page at (149, 616) on a.morelink
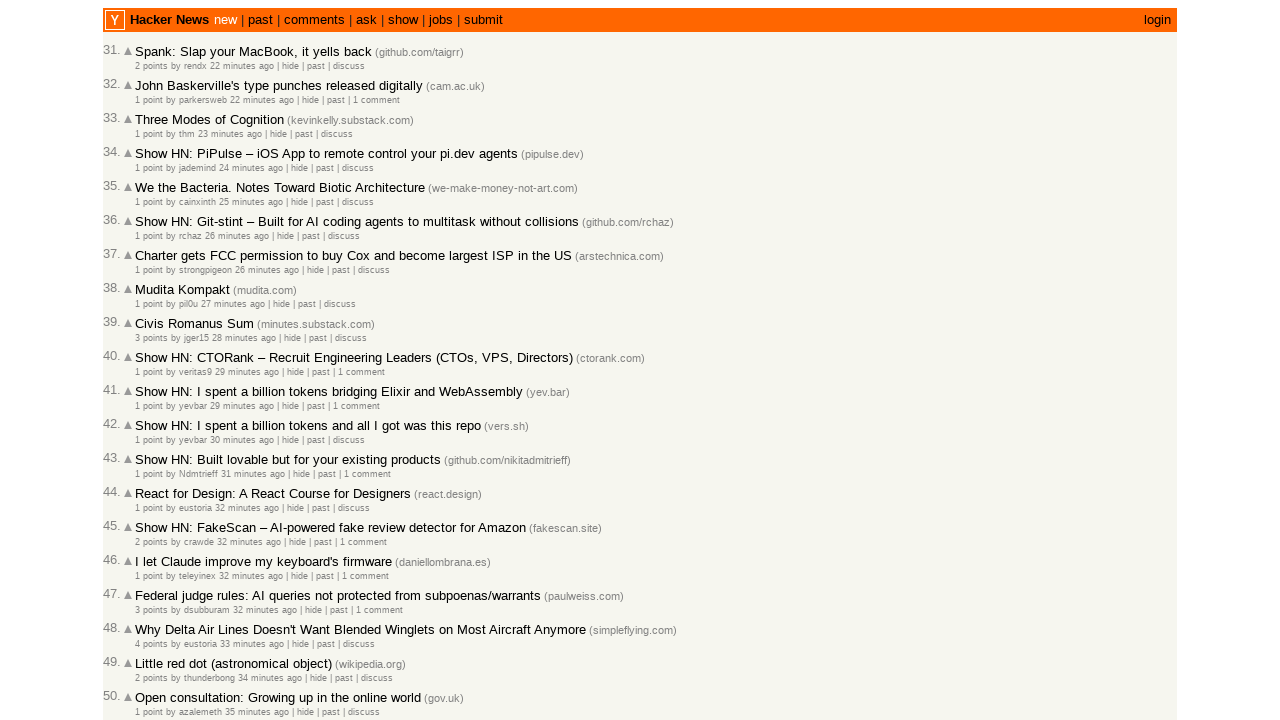

Waited for articles to load on the second page
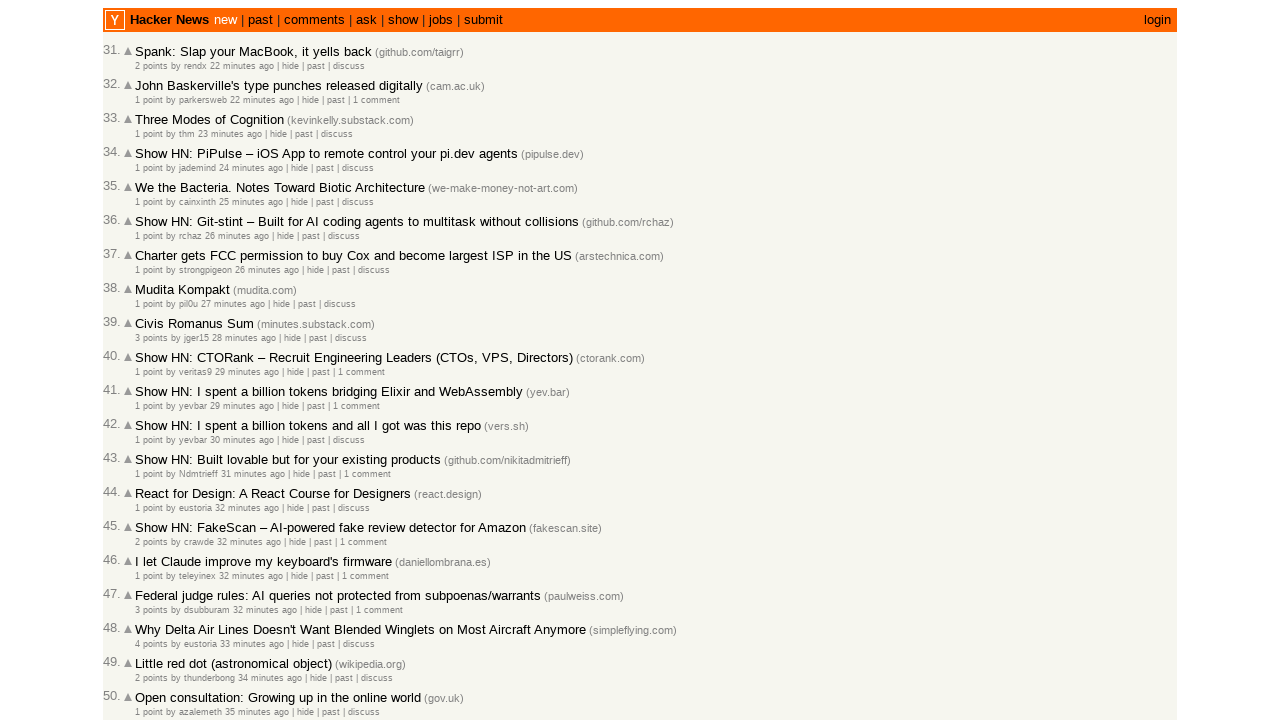

Clicked 'More' again to navigate to the third page at (149, 616) on a.morelink
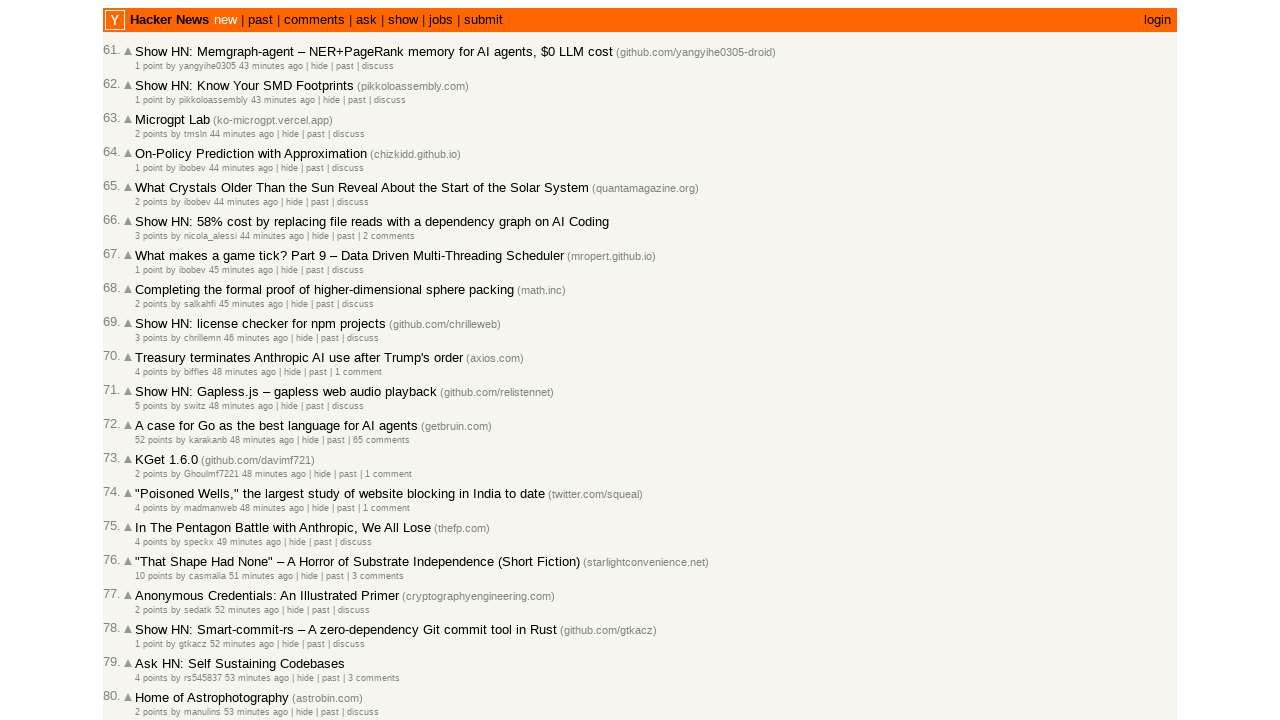

Waited for articles to load on the third page
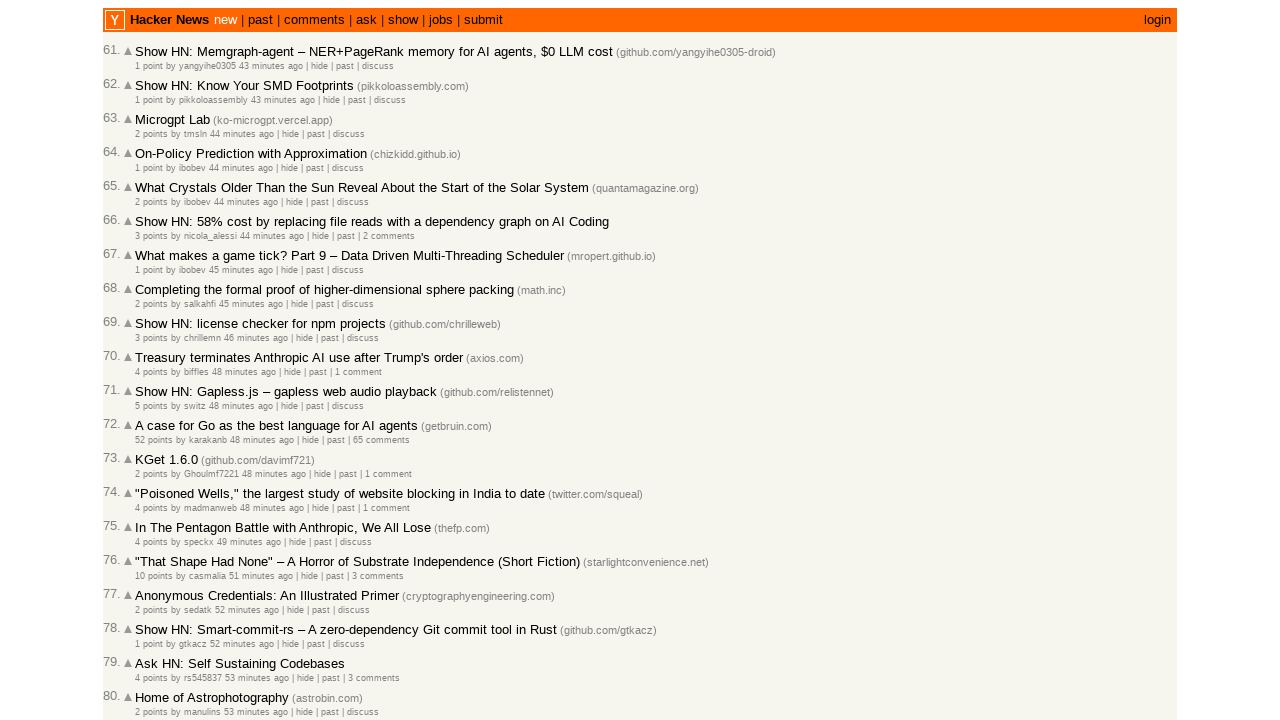

Clicked 'More' once more to navigate to the fourth page at (149, 616) on a.morelink
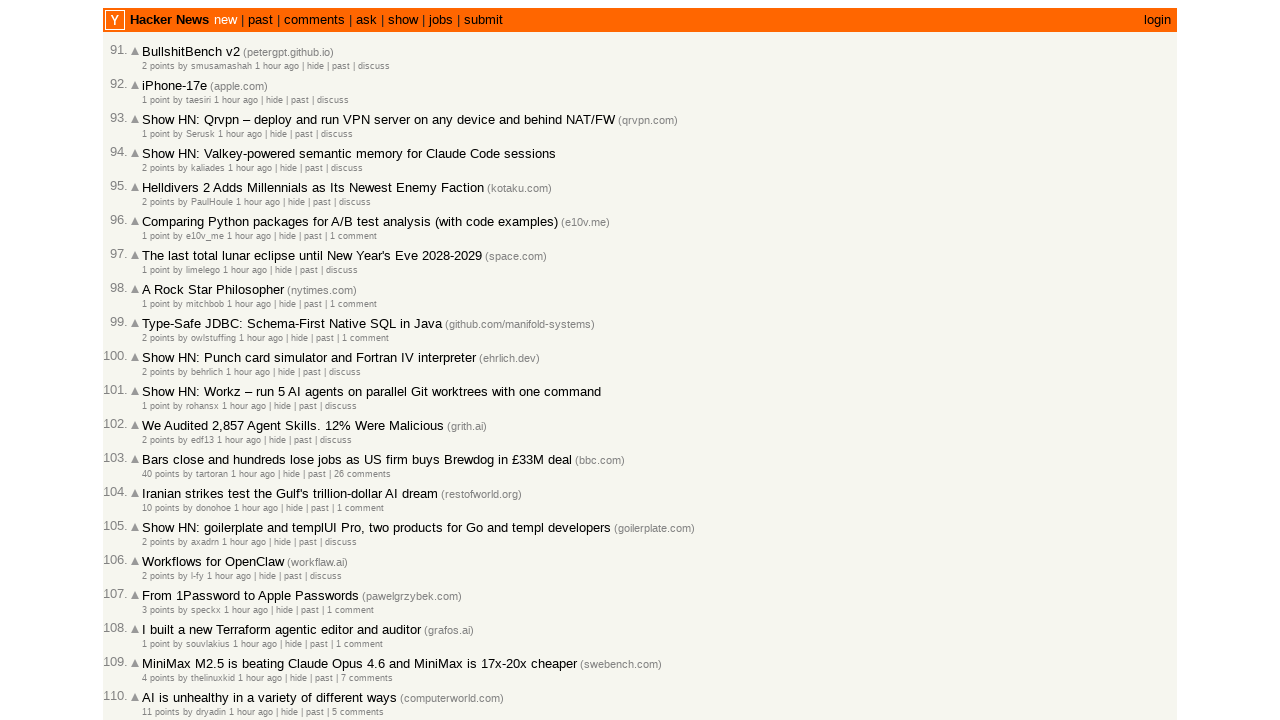

Waited for articles to load on the fourth page
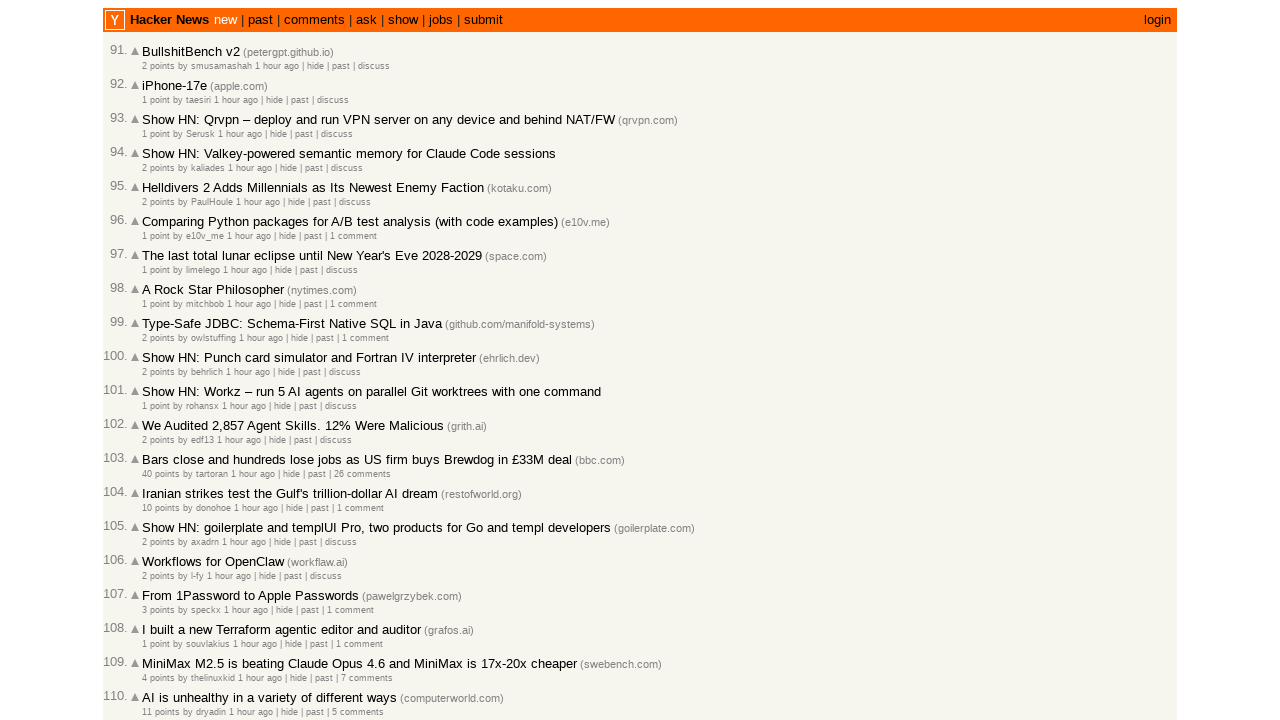

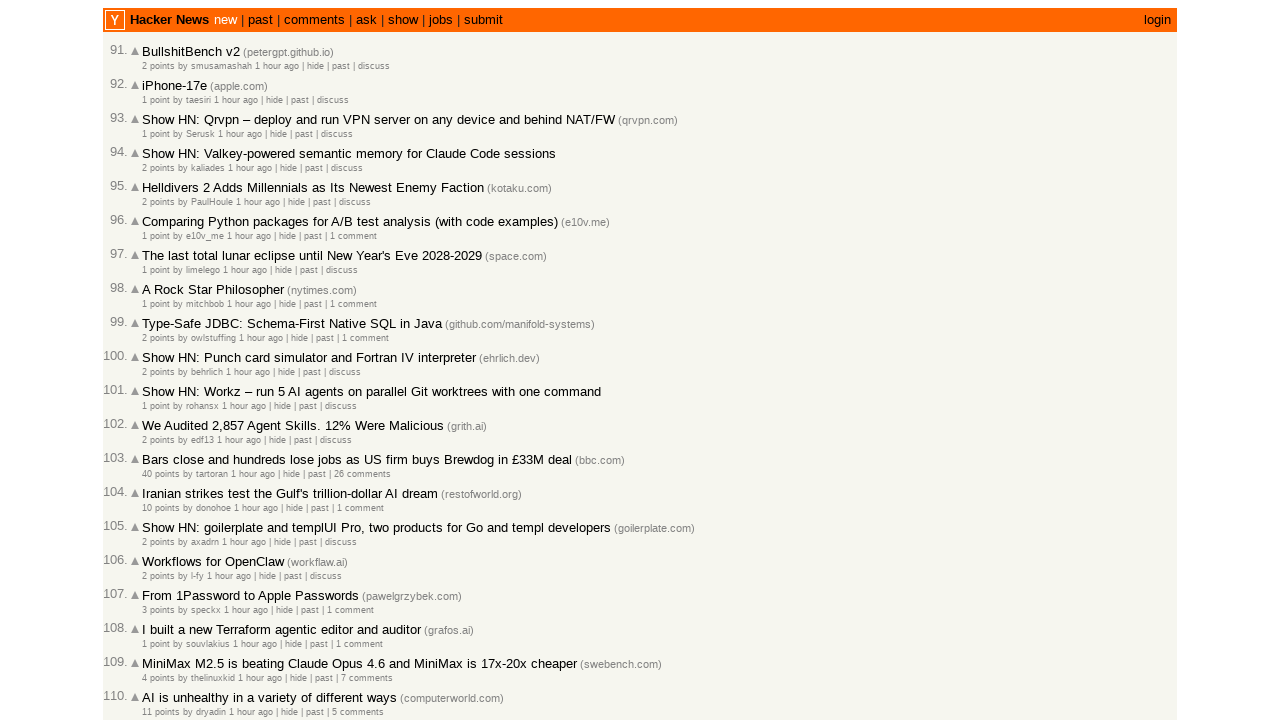